Tests file download functionality by navigating to a download page, clicking the first download link, and verifying a file is downloaded successfully.

Starting URL: https://the-internet.herokuapp.com/download

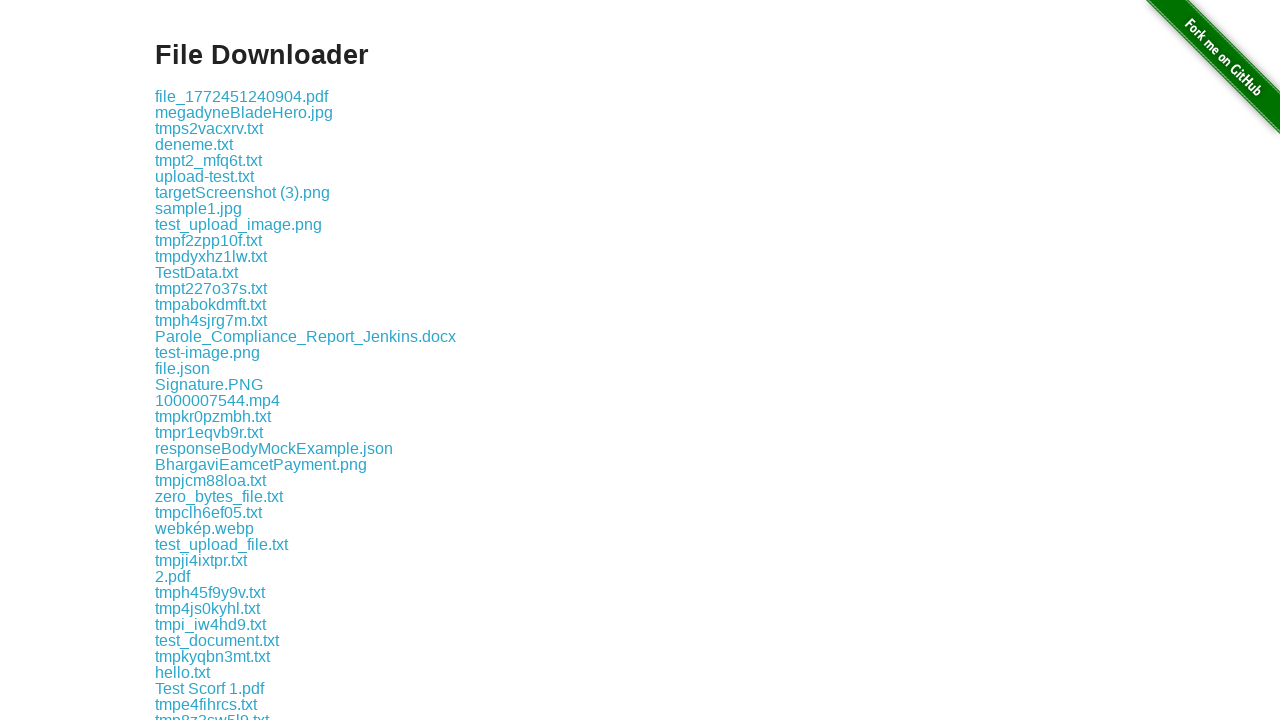

Clicked the first download link at (242, 96) on .example a >> nth=0
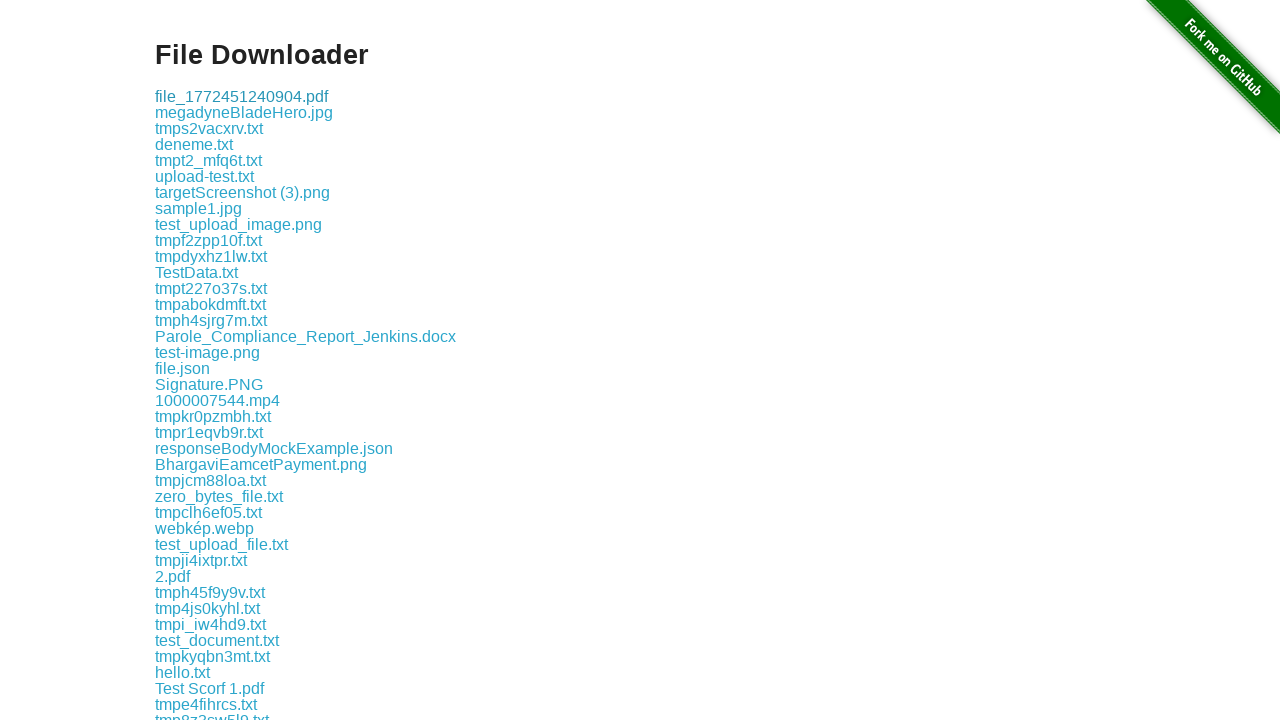

Download link is visible and file download initiated
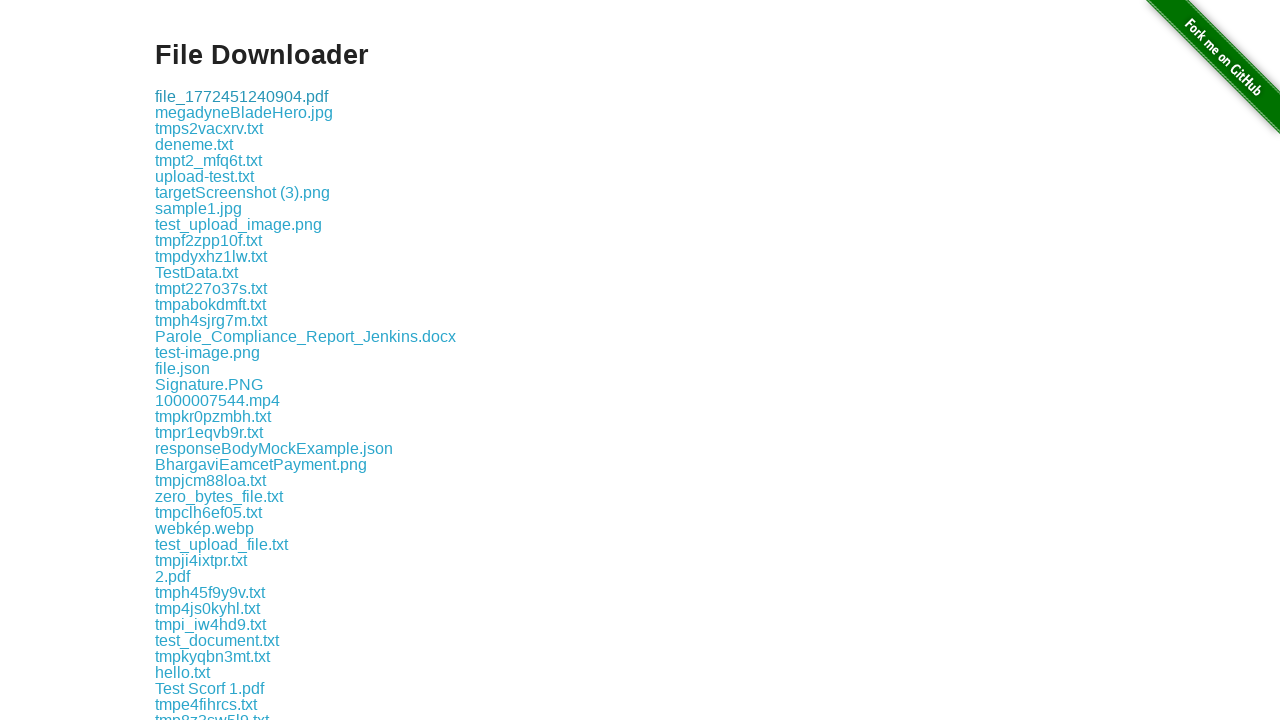

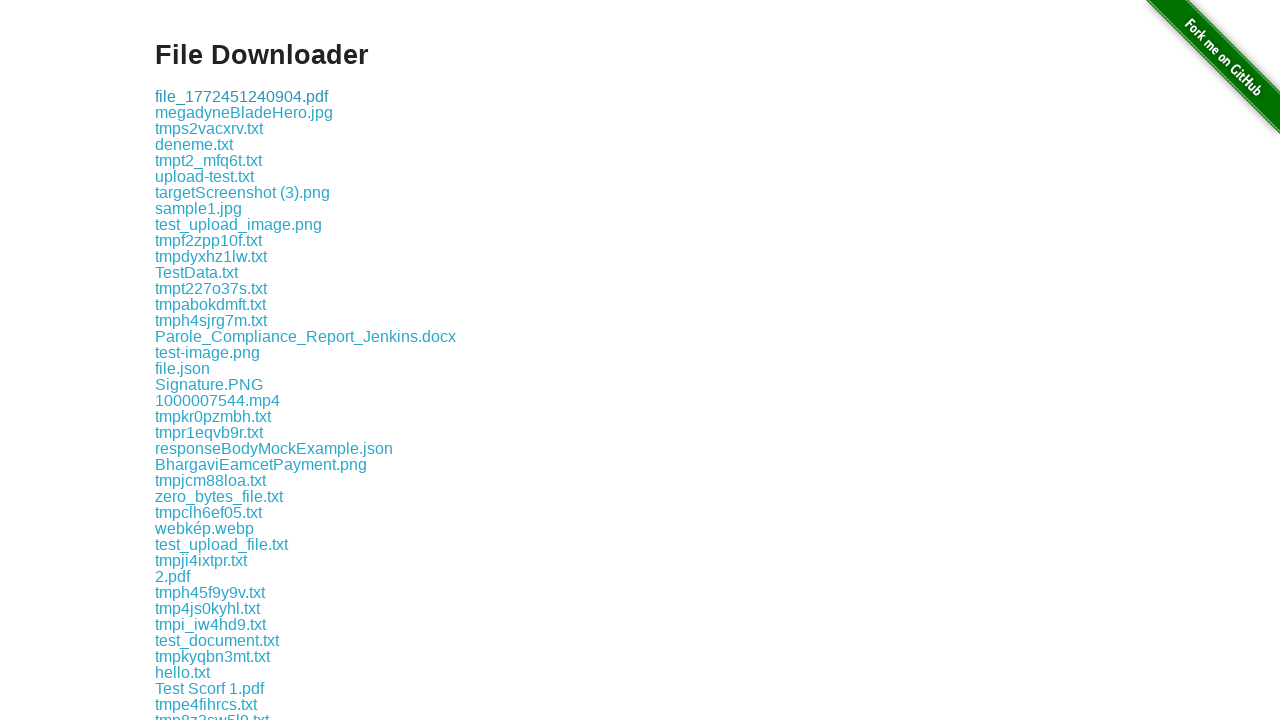